Tests a dynamic pricing page by waiting for price to reach $100, then solving a mathematical problem and submitting the answer

Starting URL: http://suninjuly.github.io/explicit_wait2.html

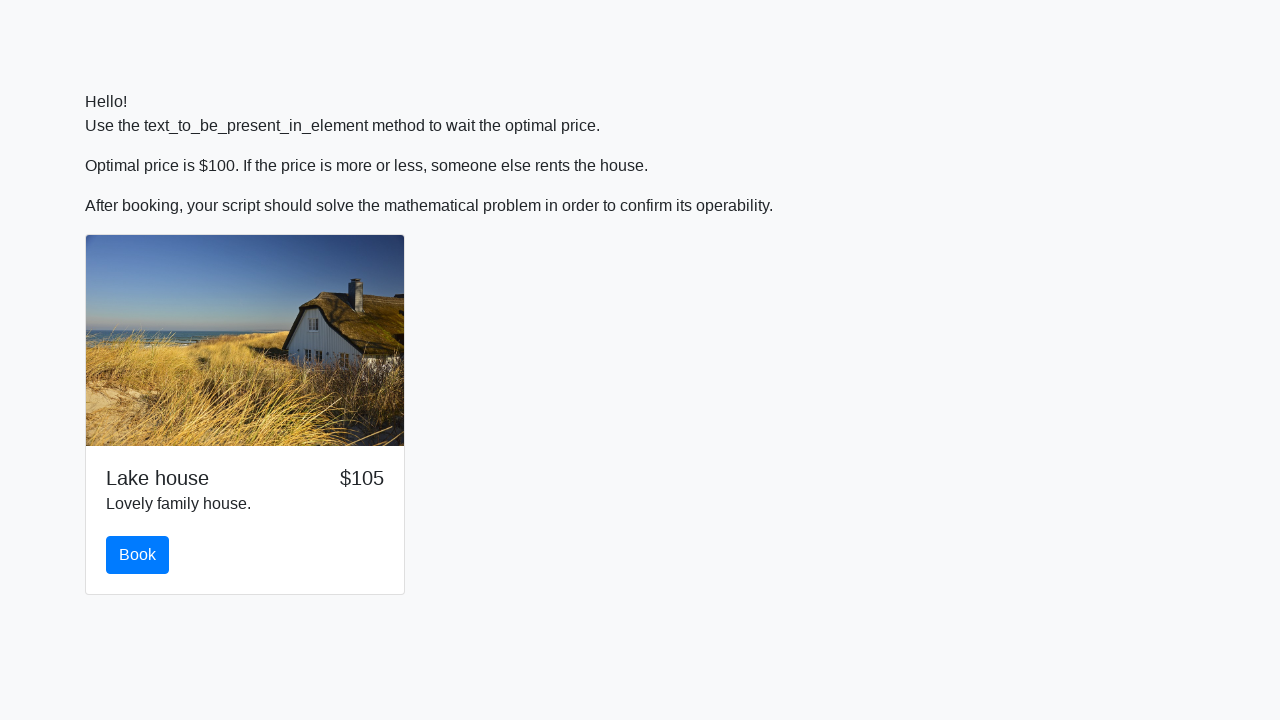

Waited for price to reach $100
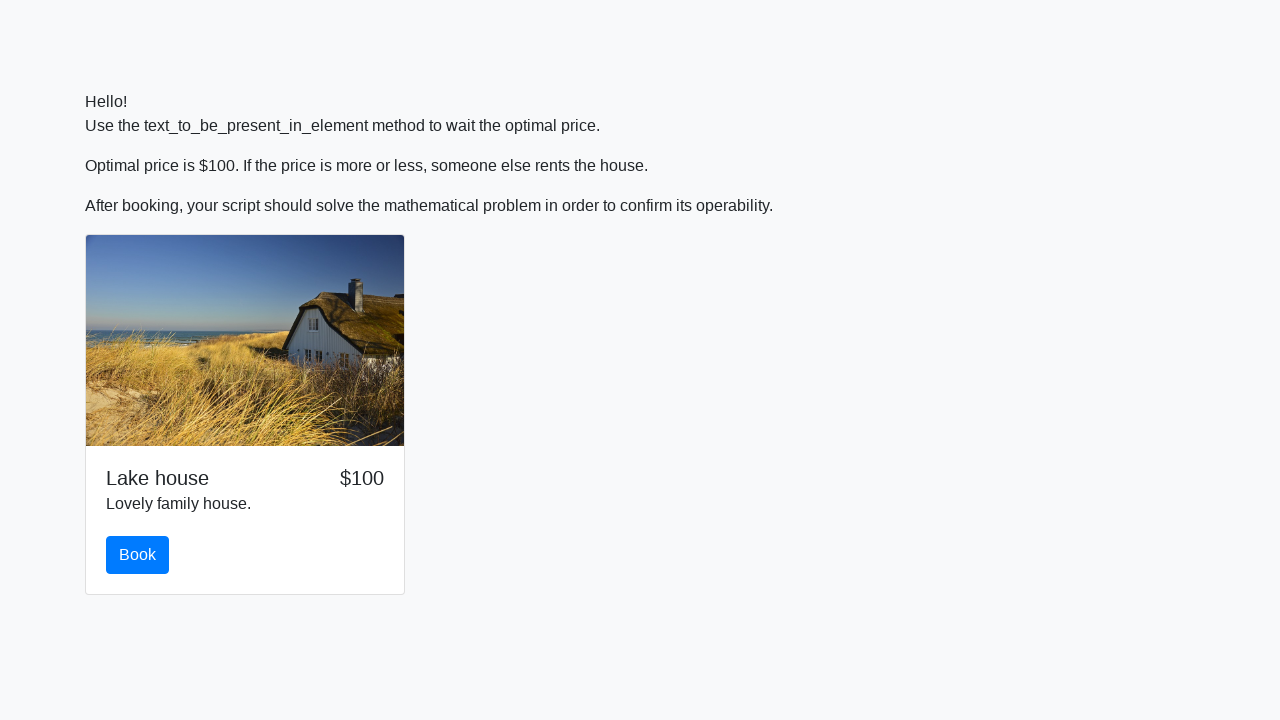

Clicked the book button at (138, 555) on #book
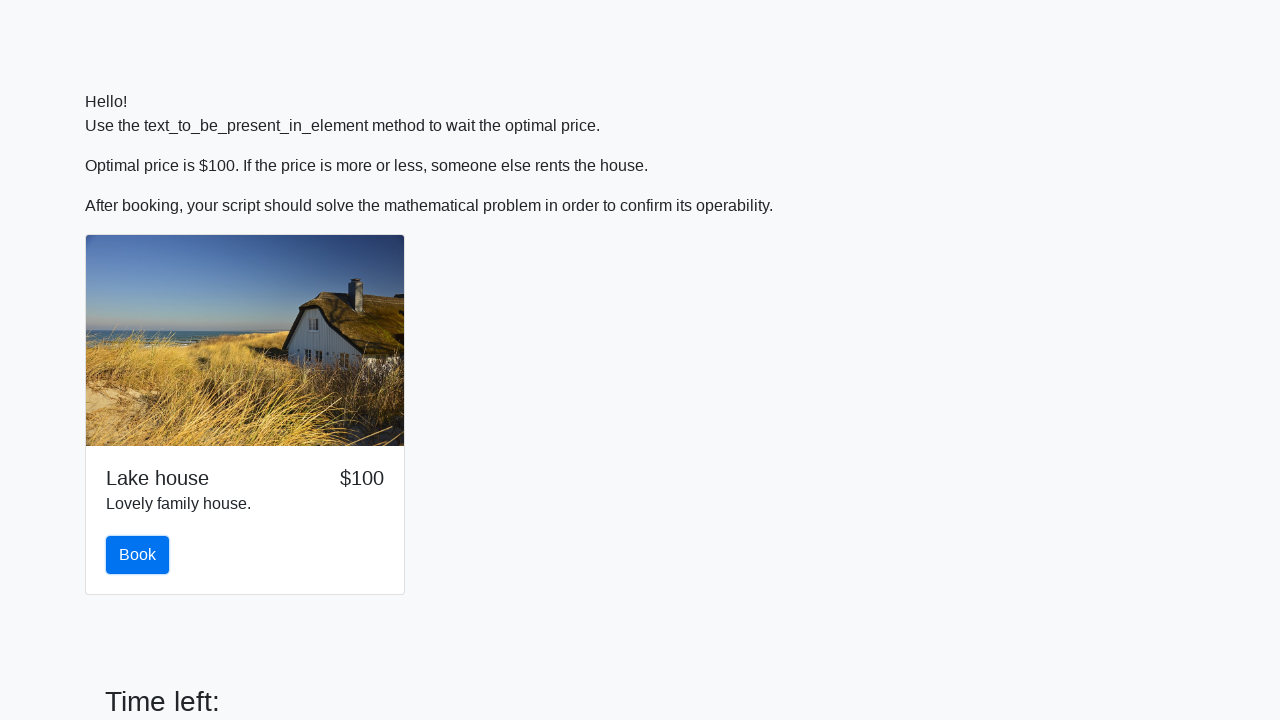

Retrieved x value from input_value element
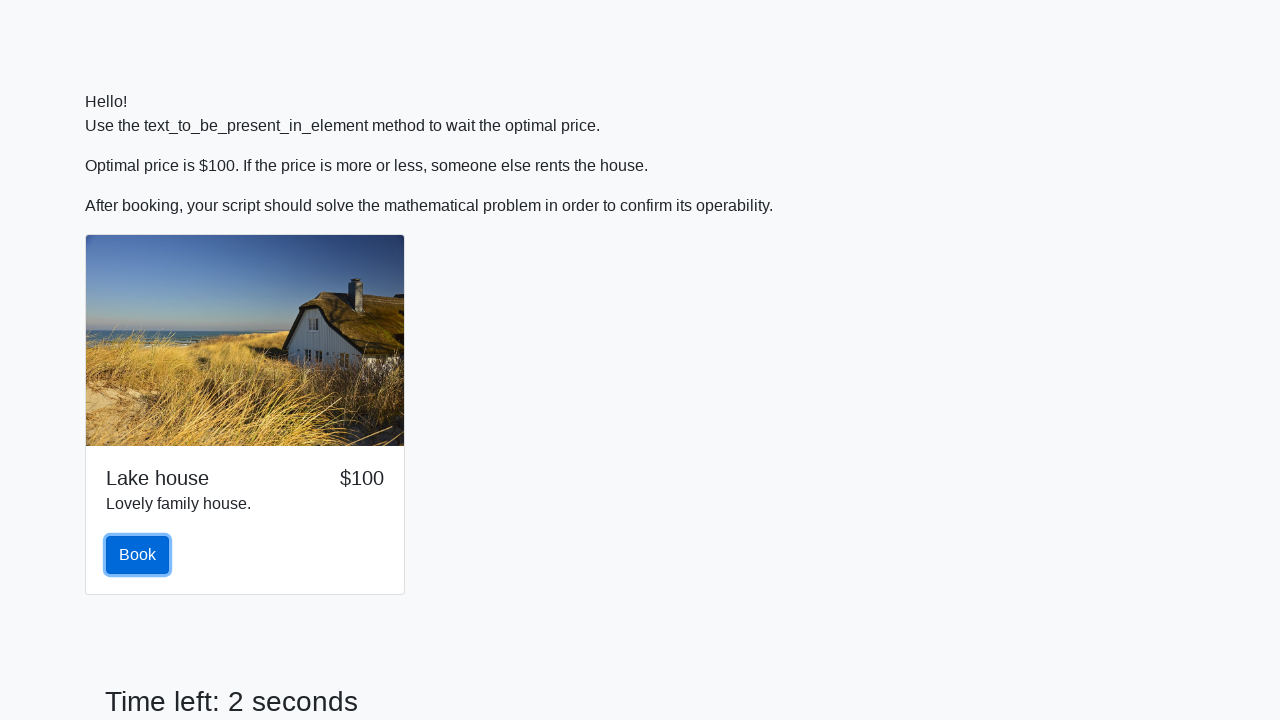

Calculated mathematical result: log(abs(12*sin(927))) = 1.007112199157718
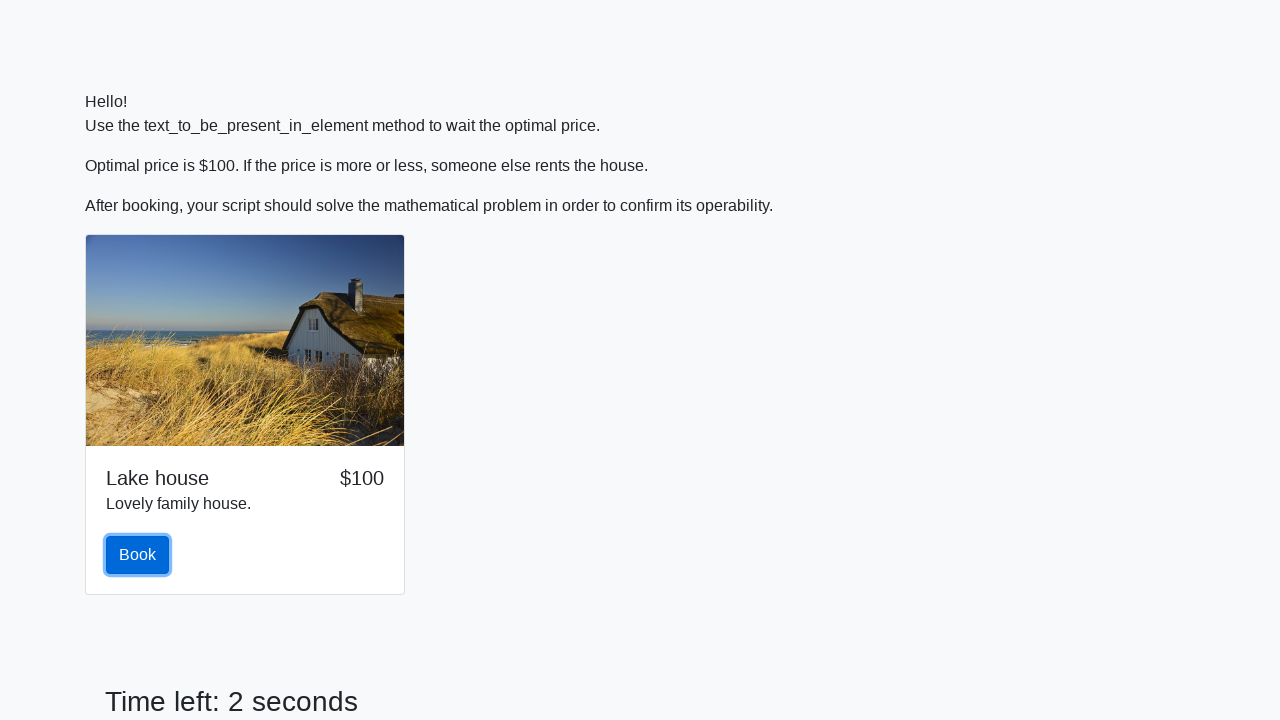

Filled answer field with calculated result: 1.007112199157718 on #answer
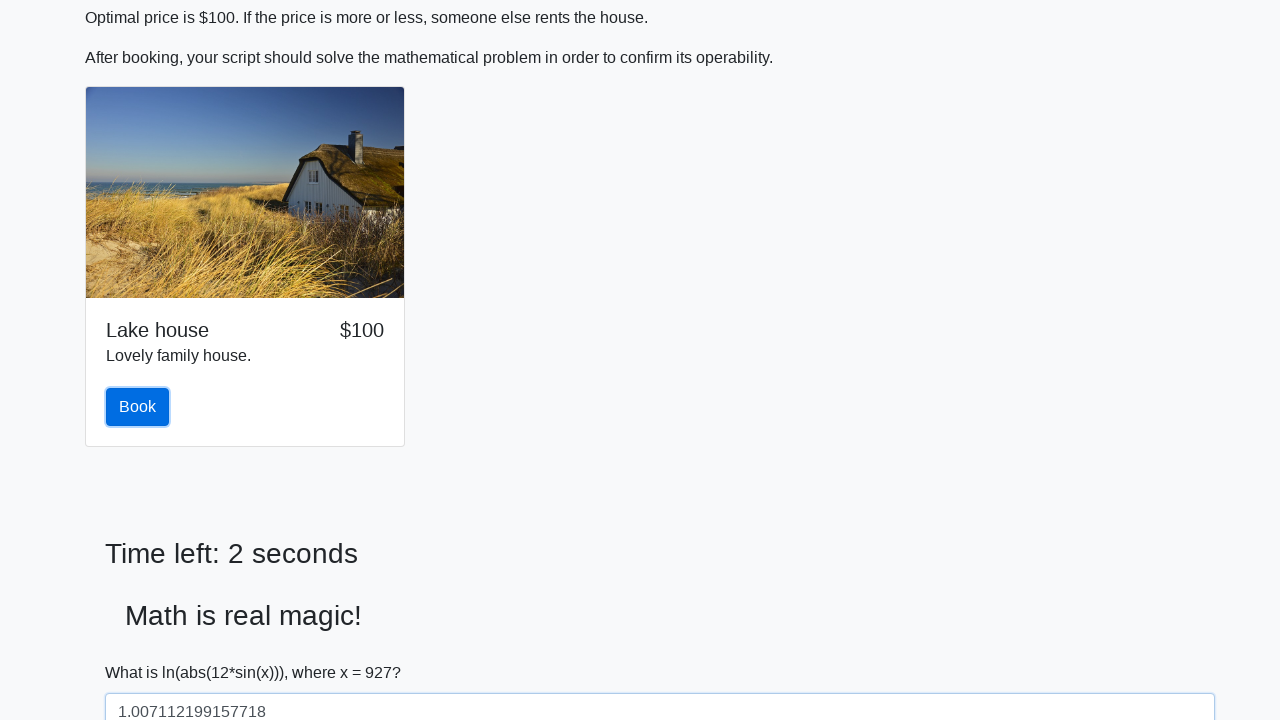

Clicked solve button to submit the answer at (143, 651) on #solve
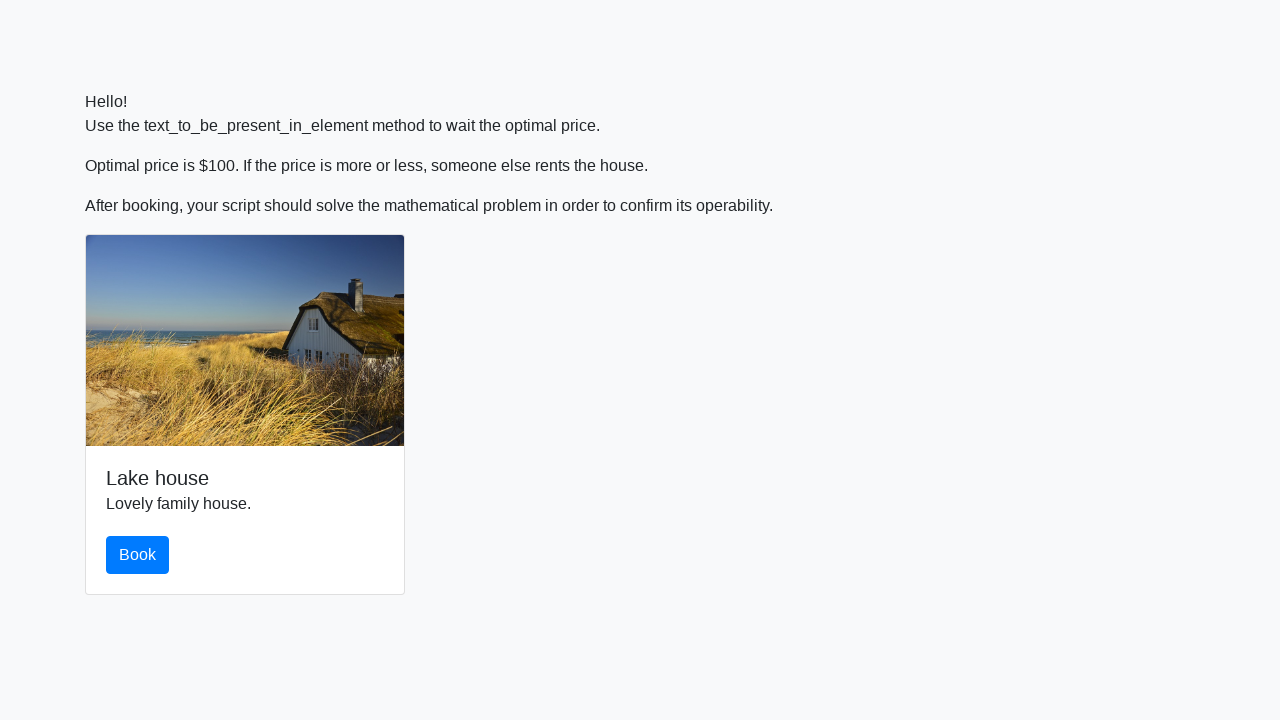

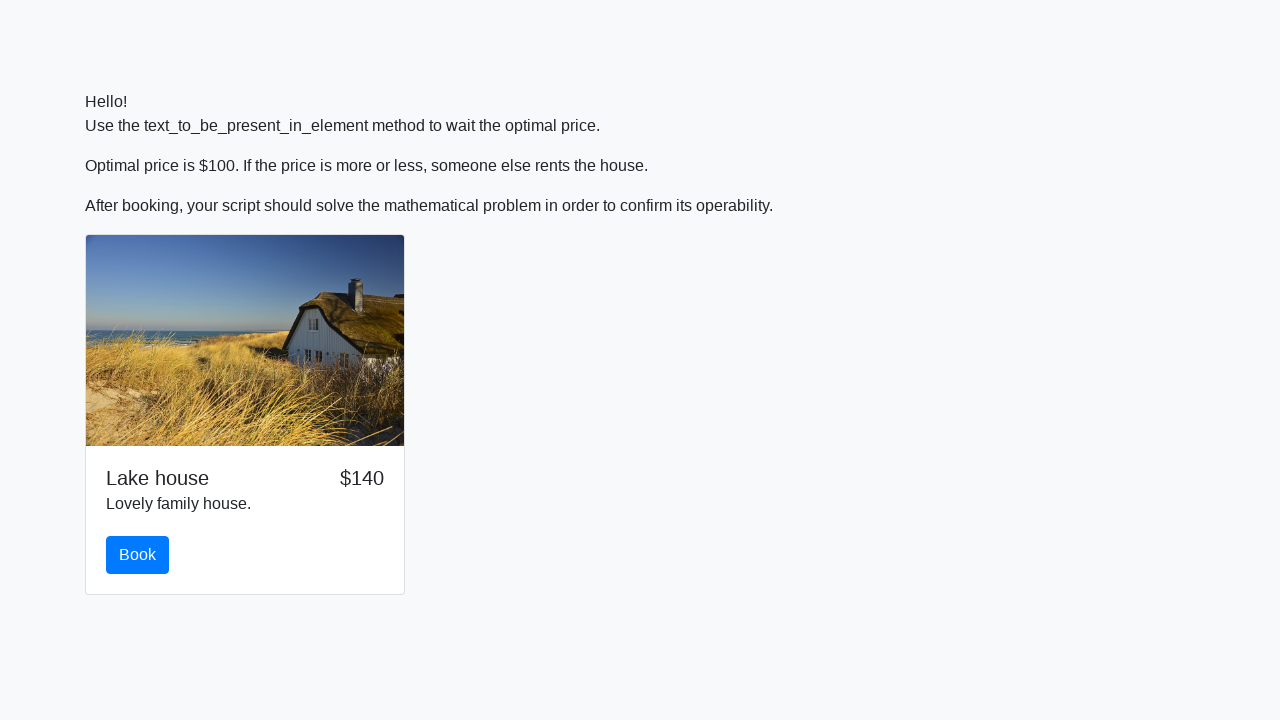